Simple test that navigates to the Ramesh Soft website and verifies the page loads successfully

Starting URL: https://www.rameshsoft.com

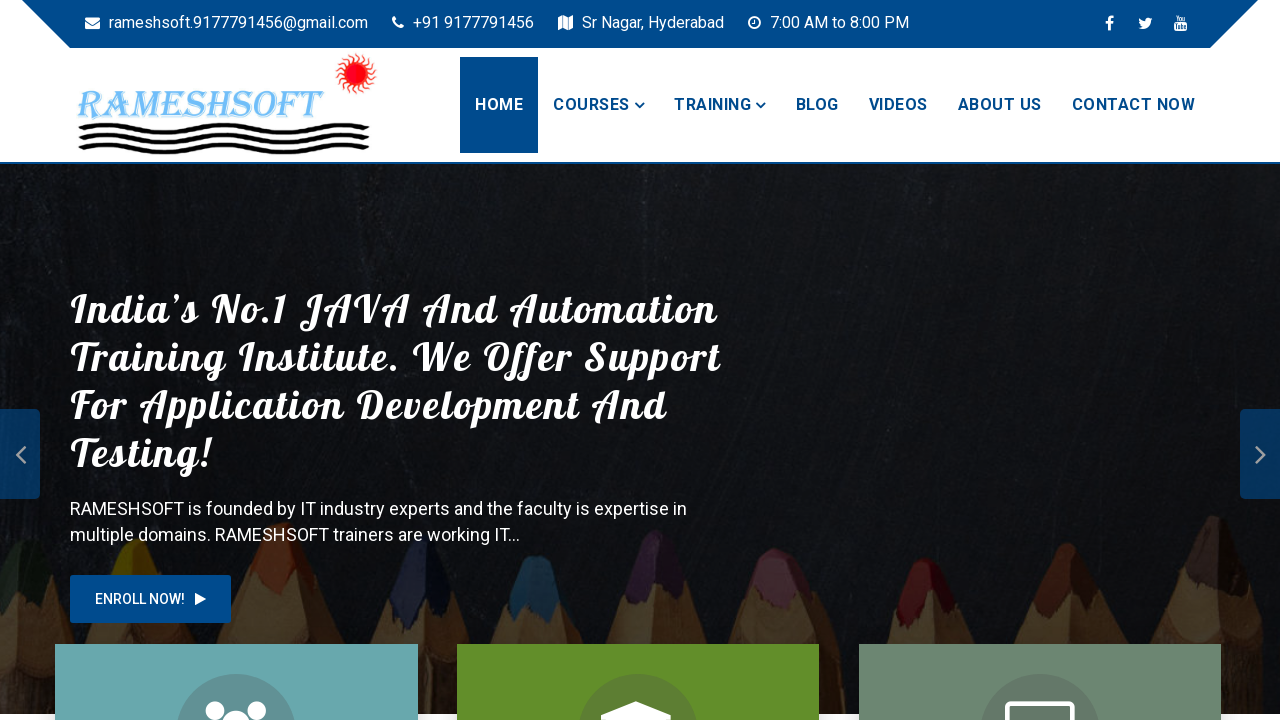

Waited for page DOM content to load
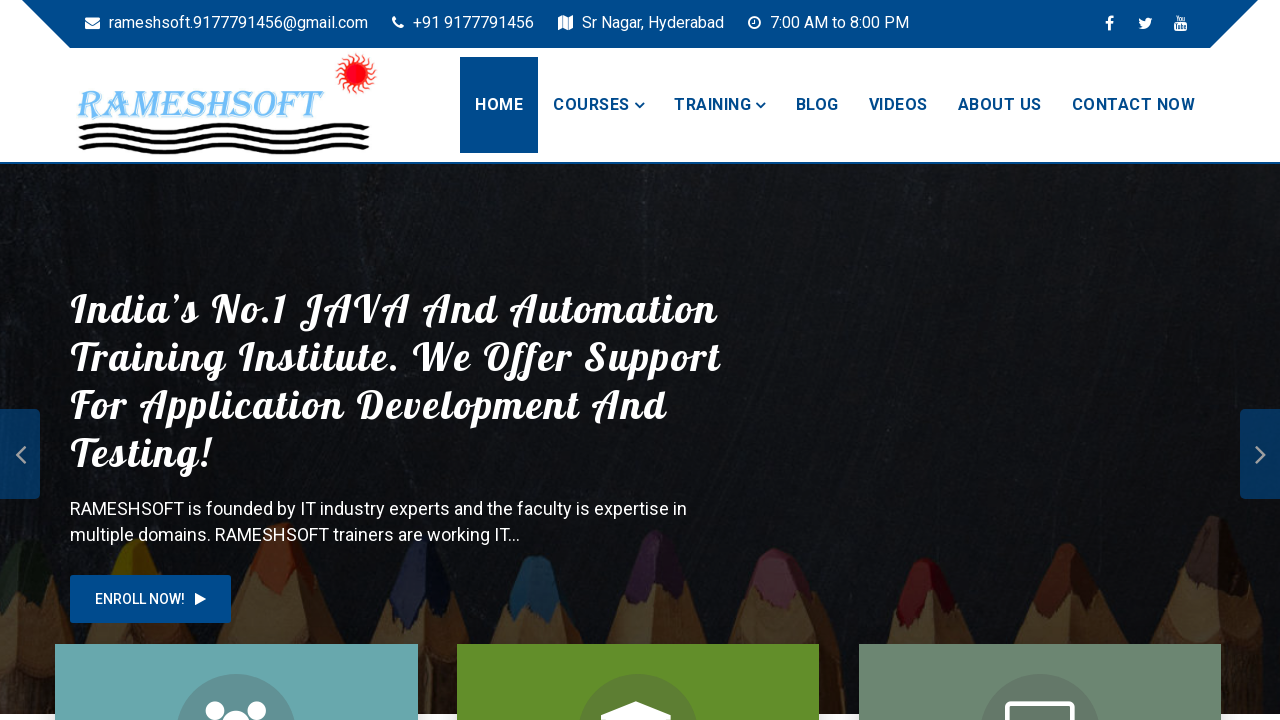

Verified that page URL contains 'rameshsoft.com'
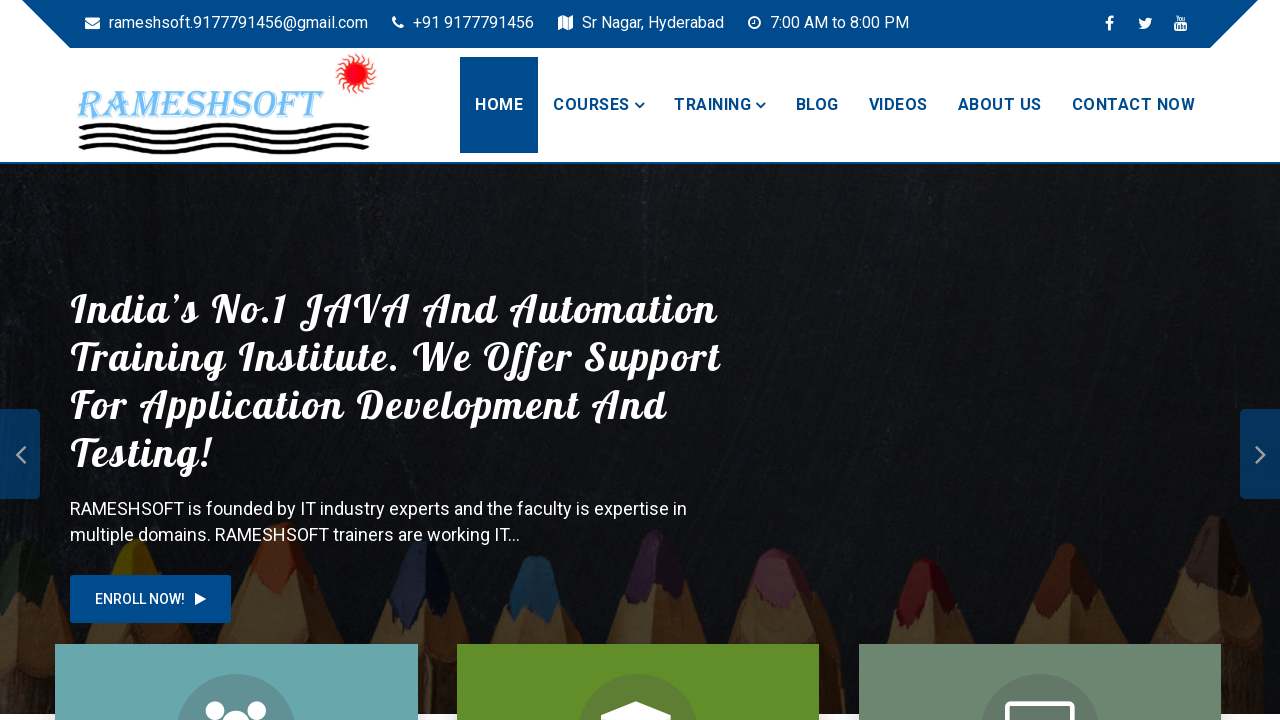

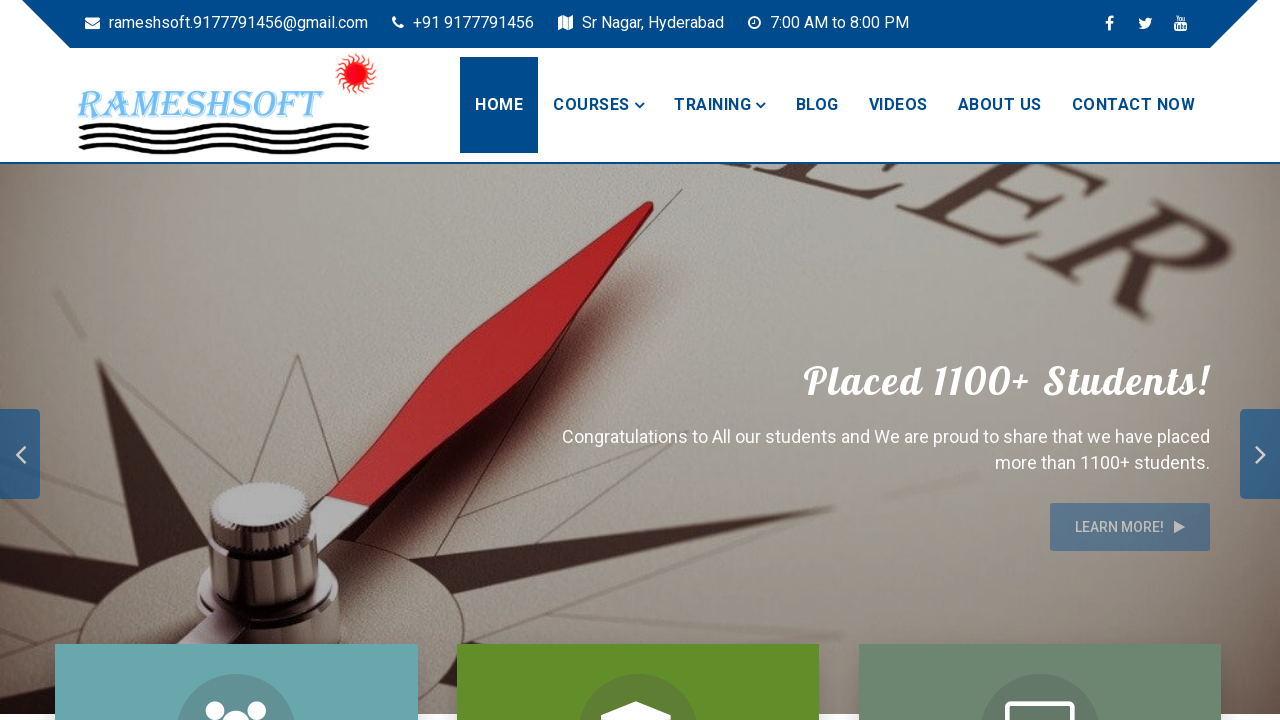